Tests window handling functionality by opening new tabs/windows, switching between them, filling forms in new windows, and closing multiple windows

Starting URL: https://www.leafground.com/window.xhtml

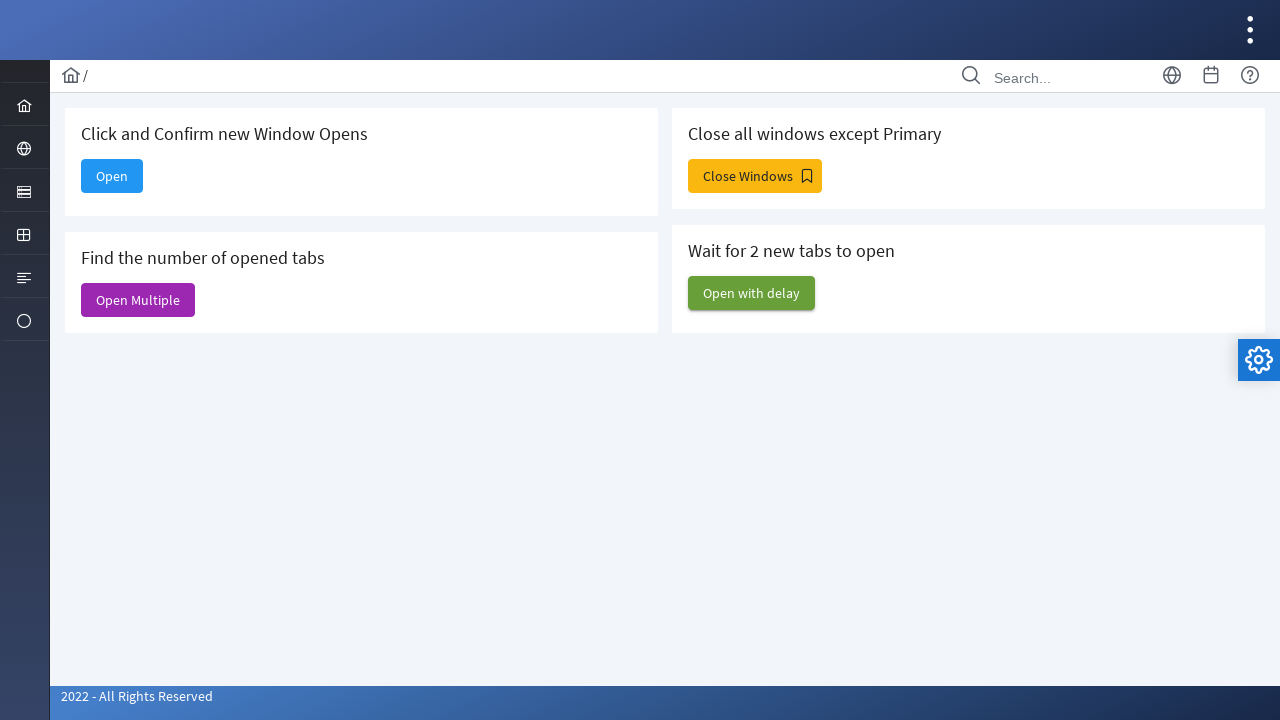

Stored main page context for window handling
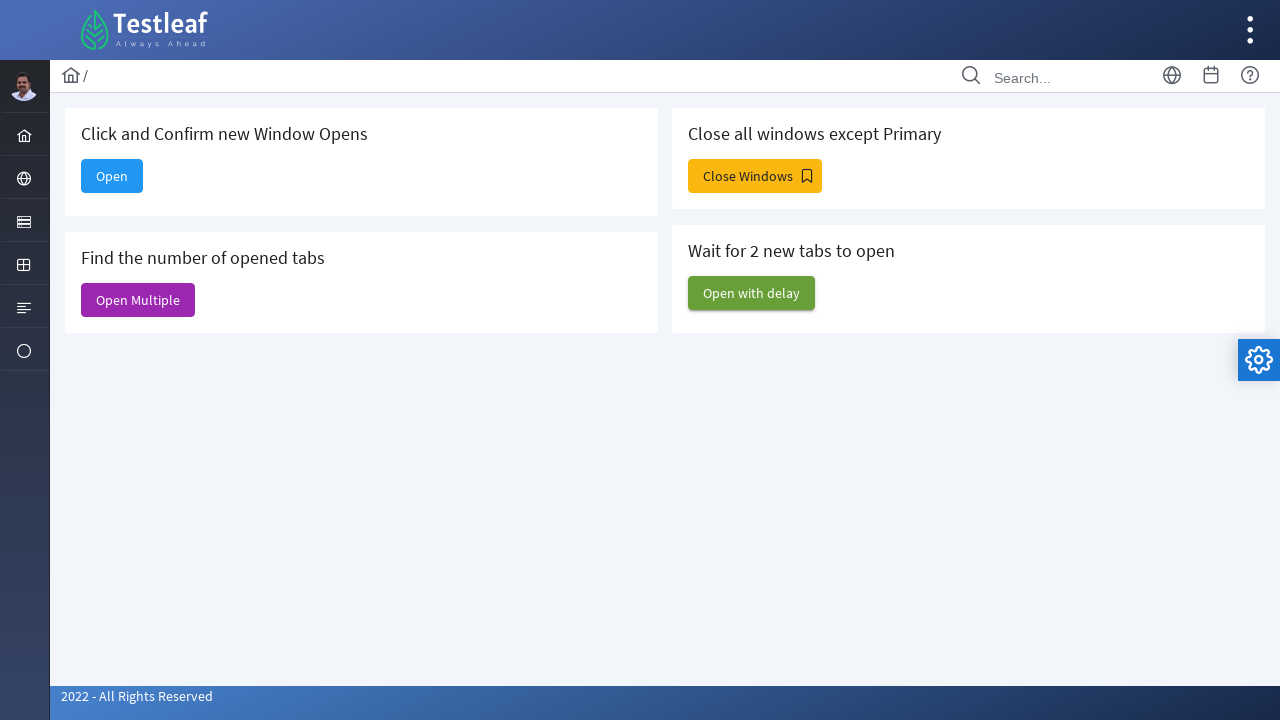

Clicked button to open new tab at (112, 176) on #j_idt88\:new
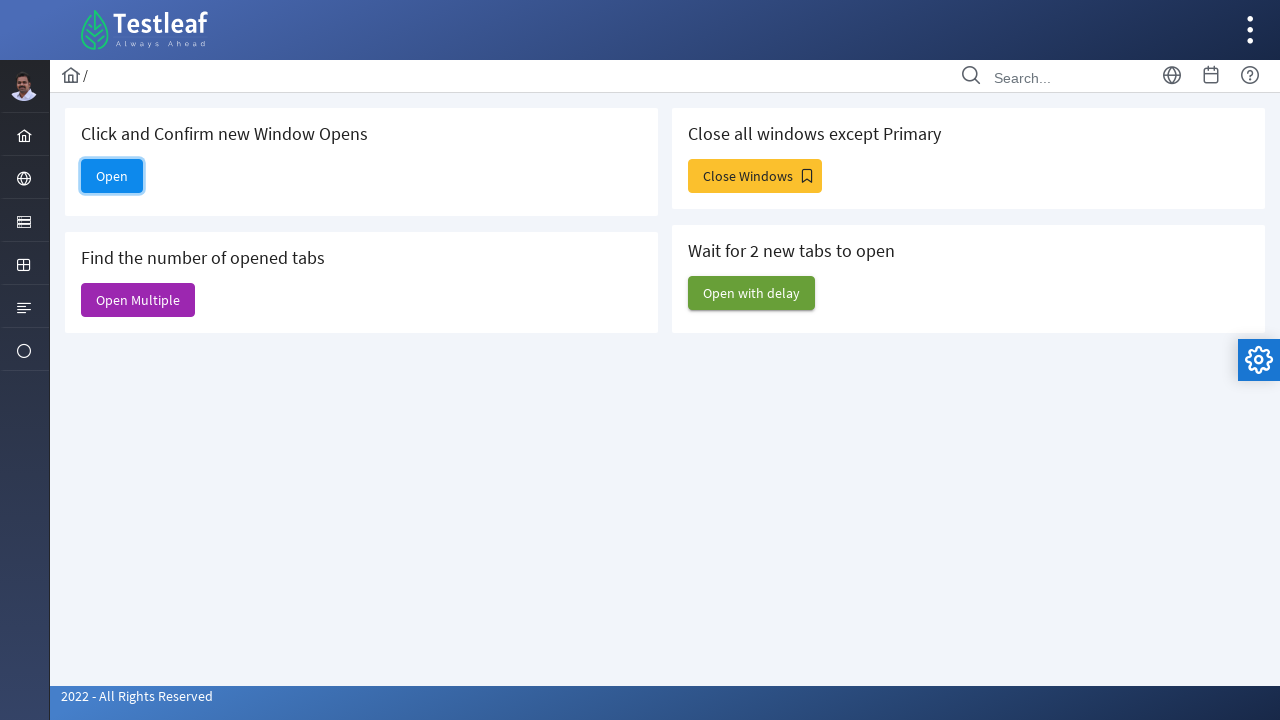

Retrieved page context
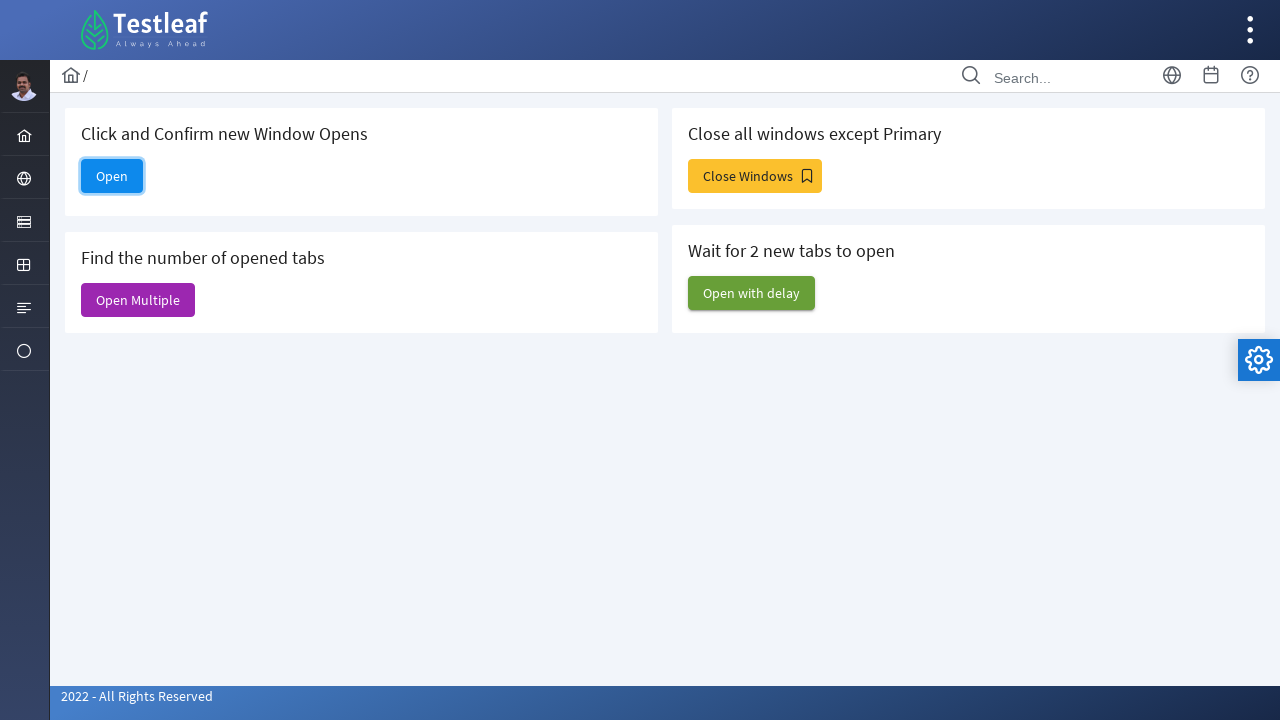

Retrieved list of all open pages
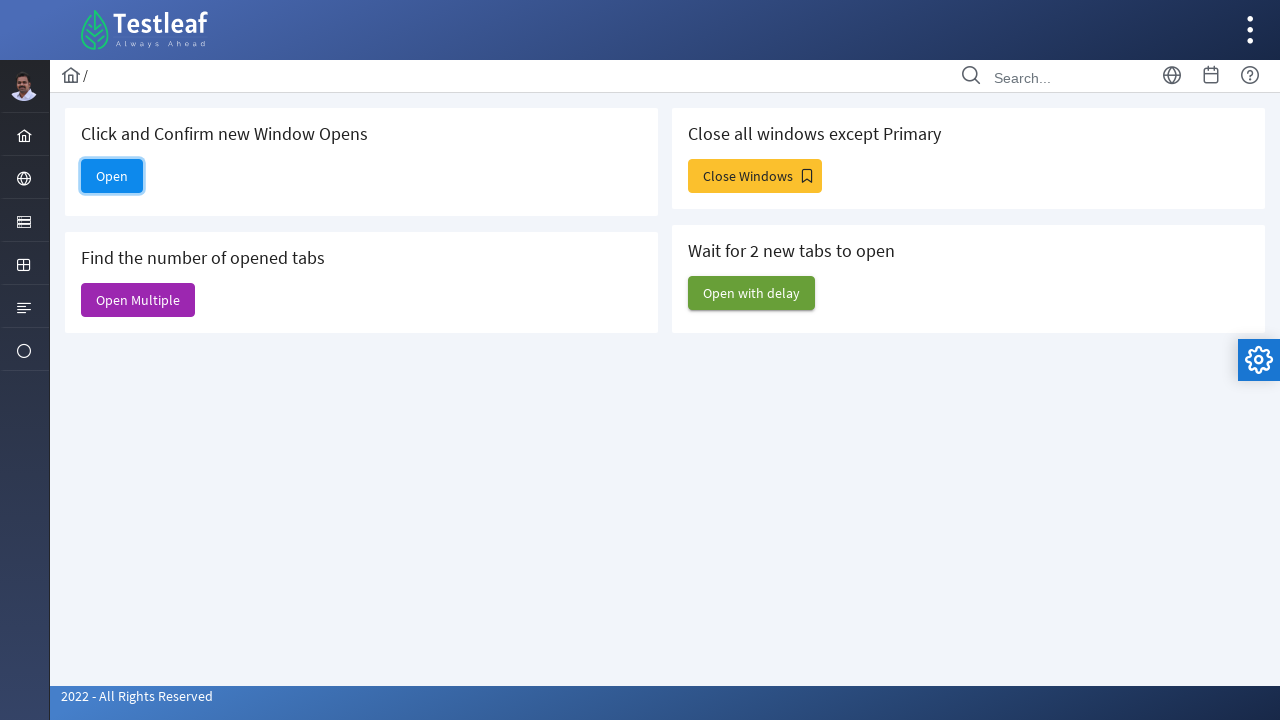

Identified newly opened tab
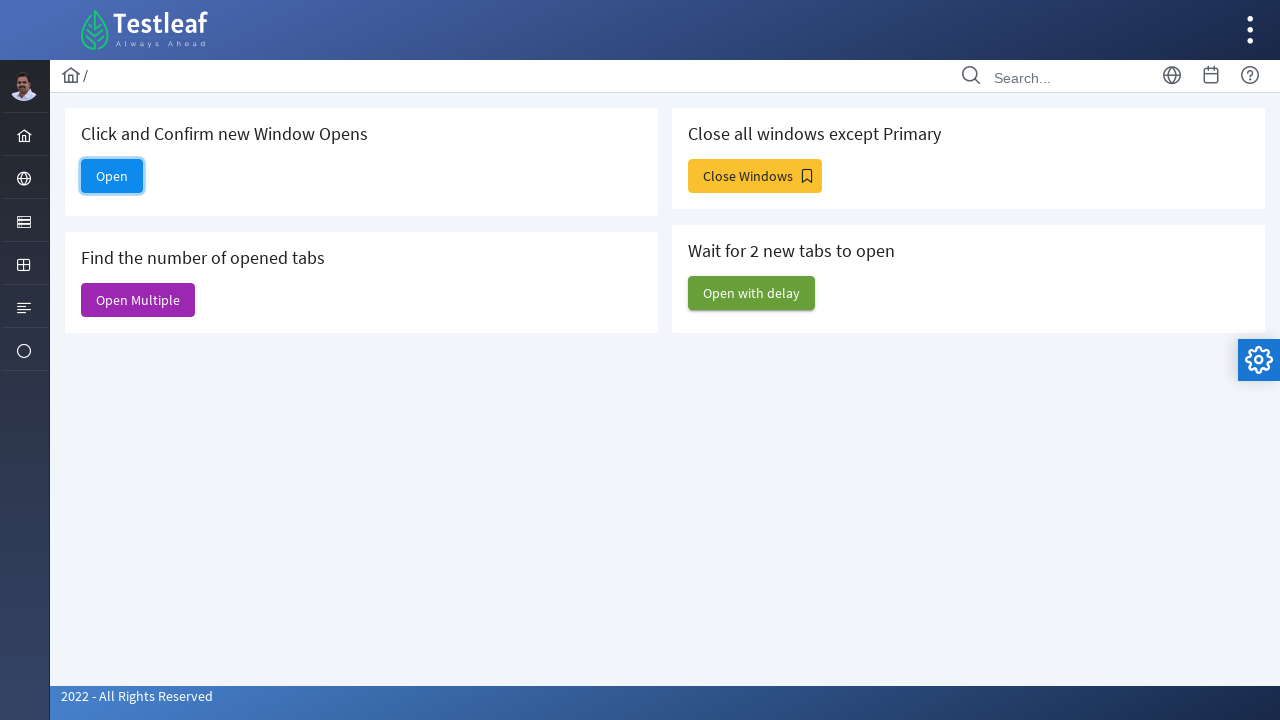

Filled email field in new tab with 'test.user@example.com' on #email
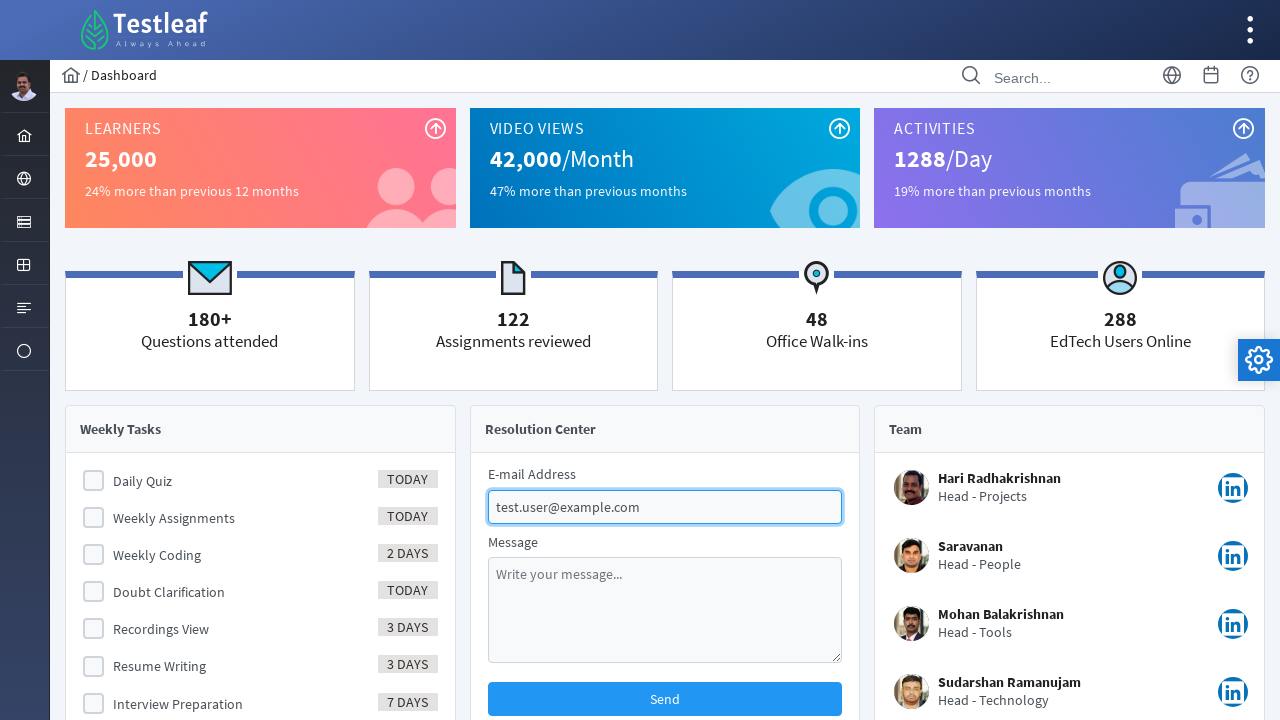

Closed the new tab
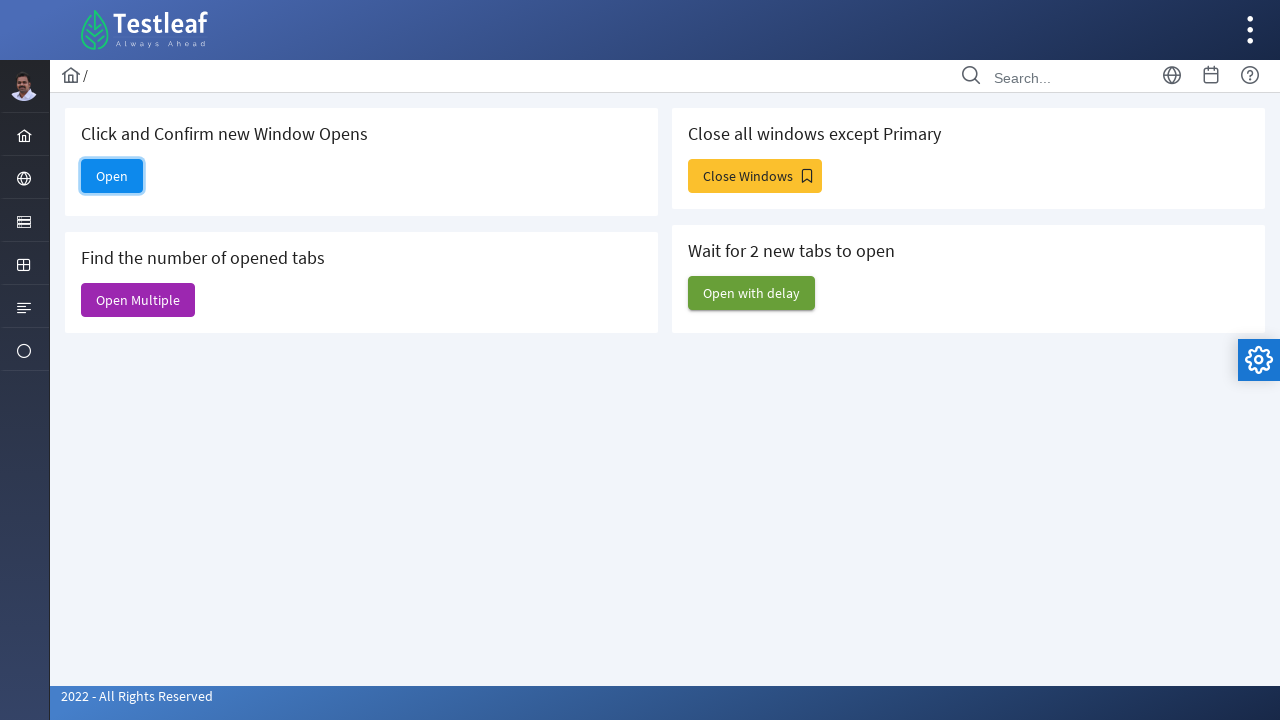

Clicked button to open multiple windows at (138, 300) on #j_idt88\:j_idt91
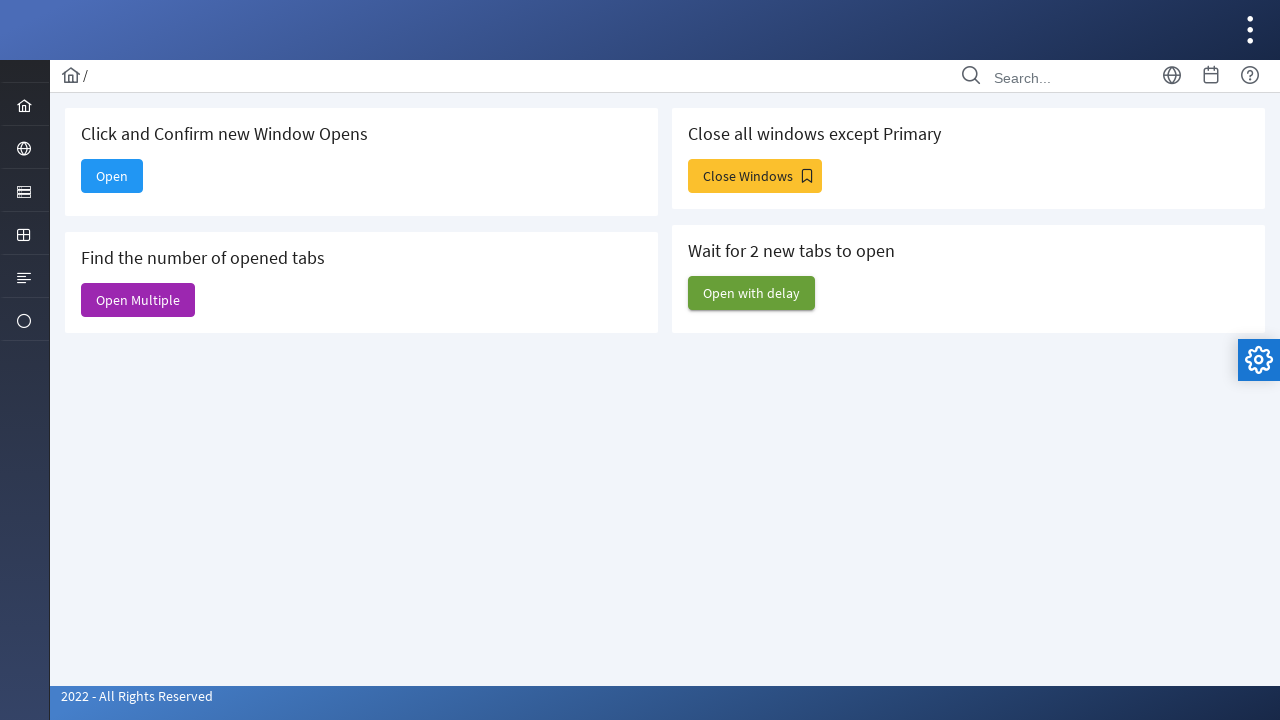

Clicked button to close all windows except main at (755, 176) on #j_idt88\:j_idt93
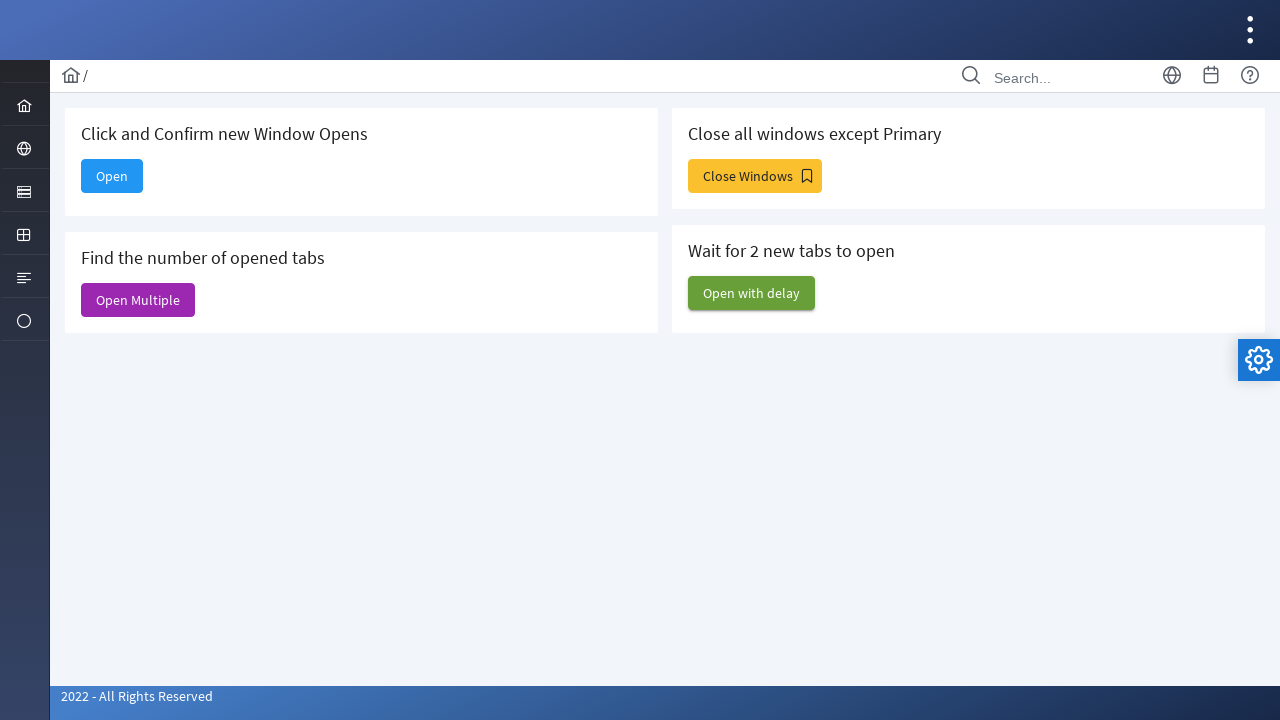

Retrieved updated list of all open pages
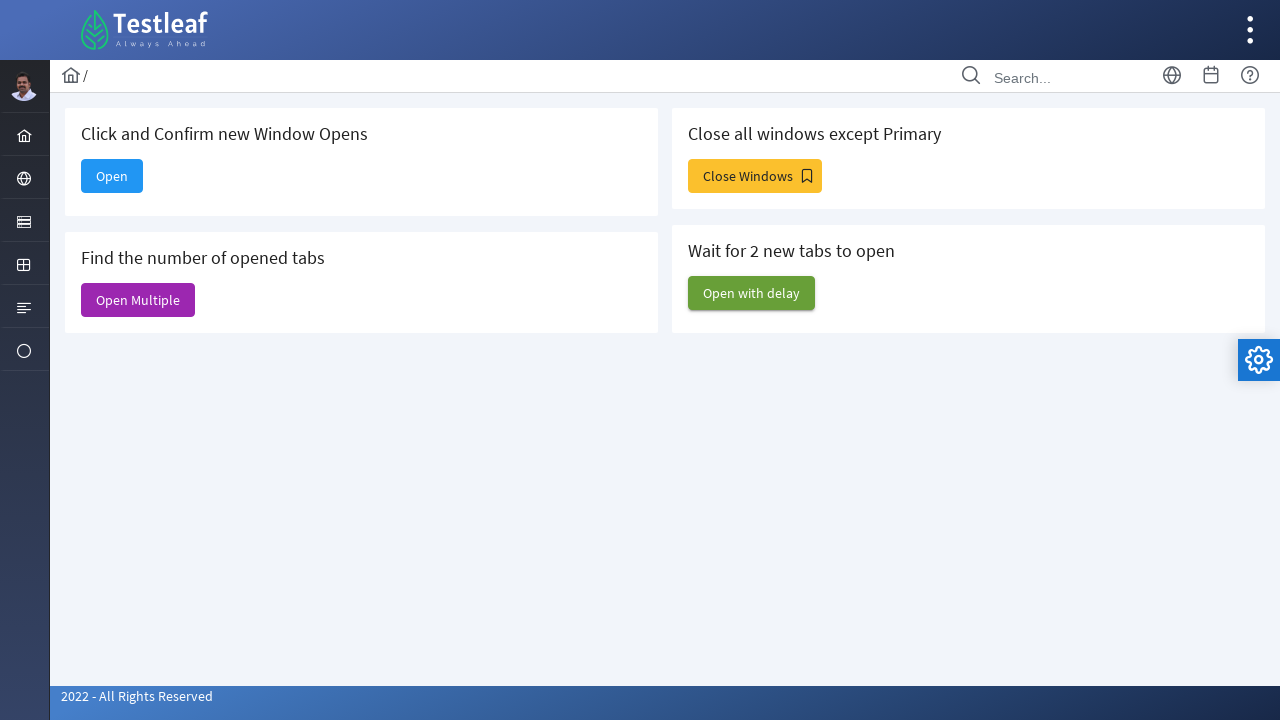

Closed extra window/tab
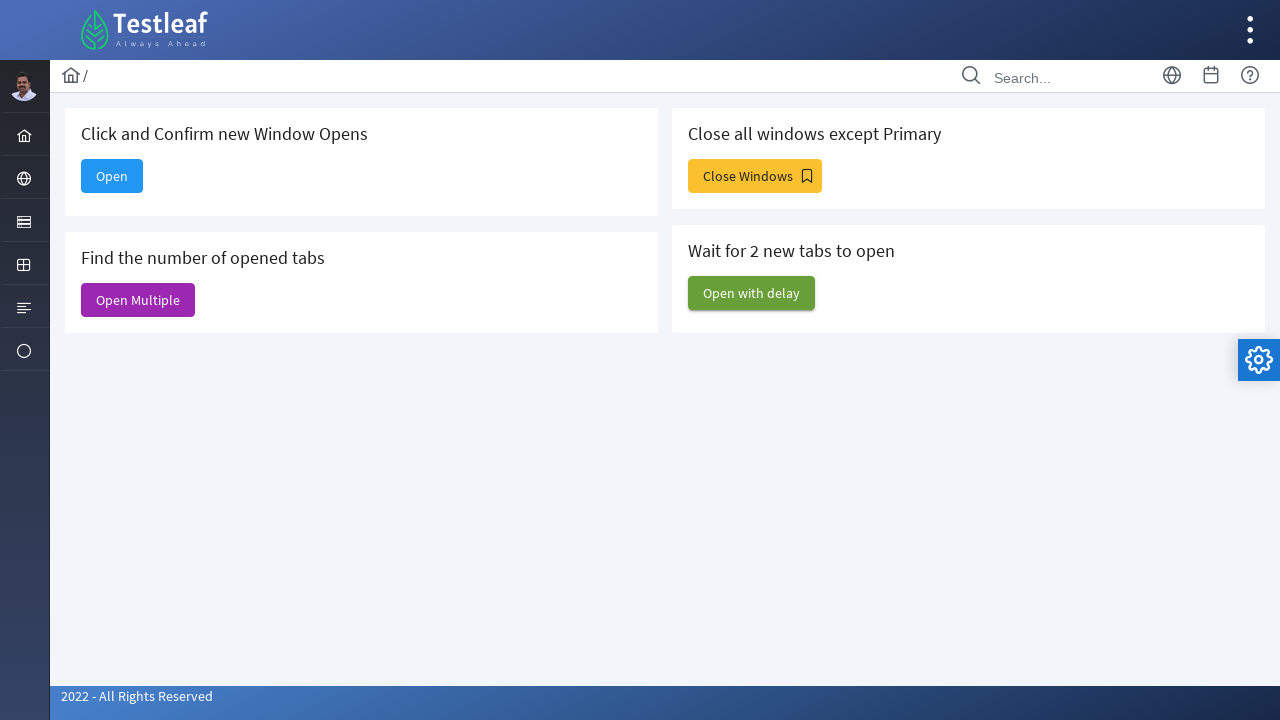

Closed extra window/tab
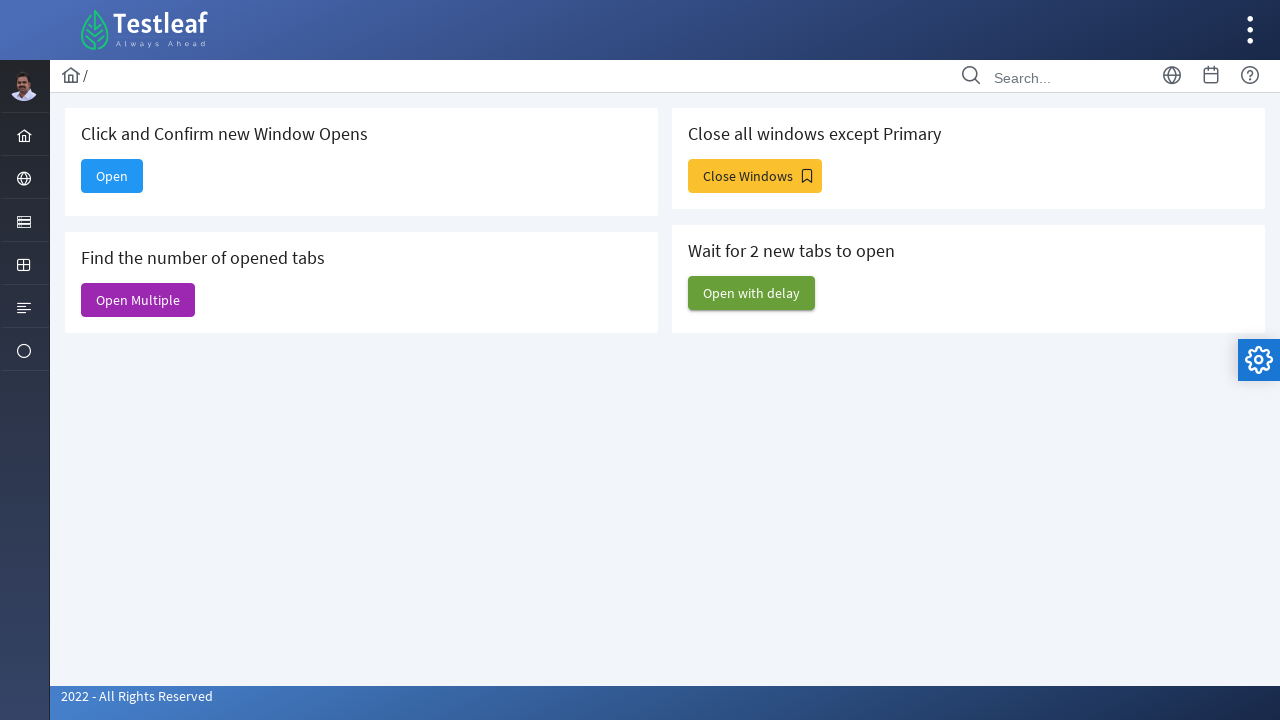

Closed extra window/tab
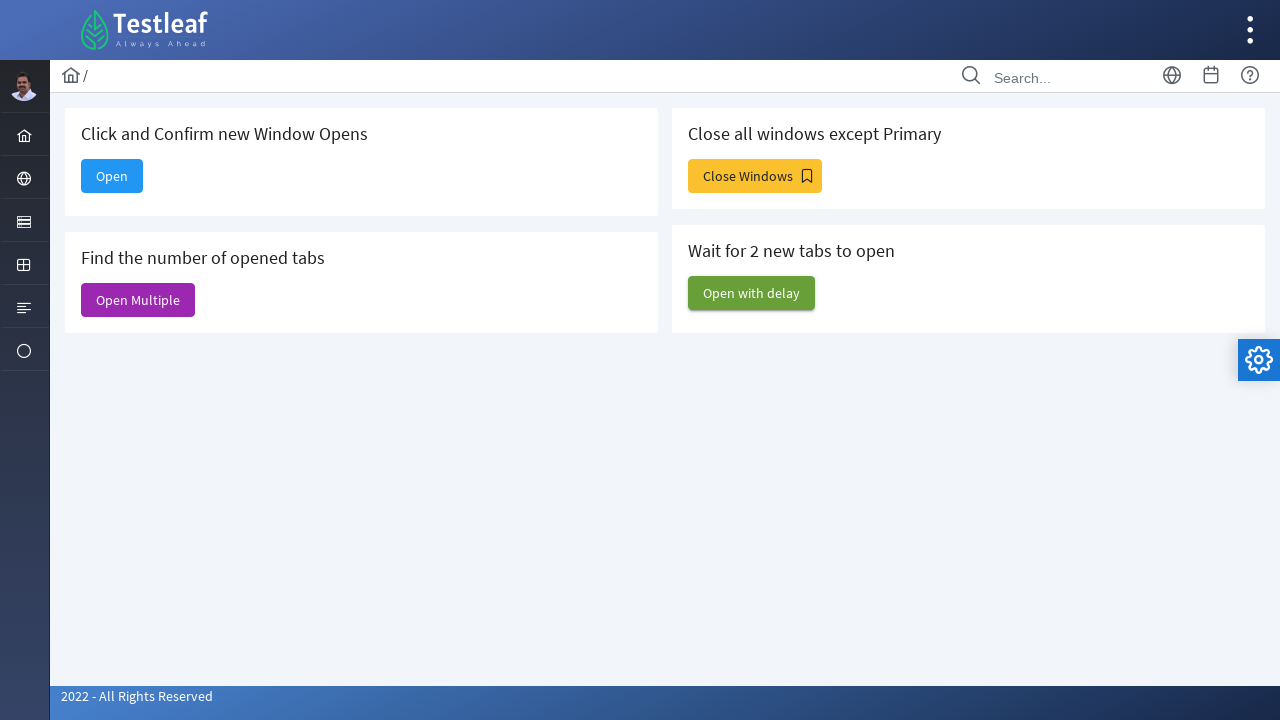

Closed extra window/tab
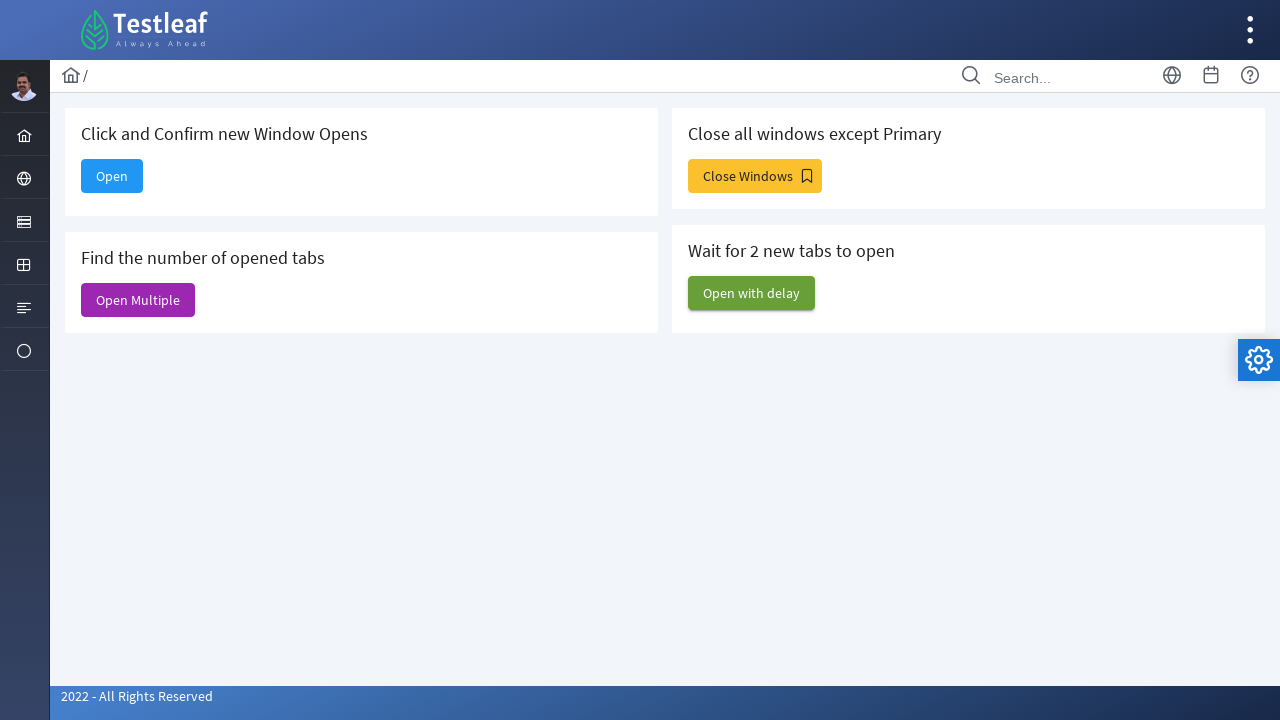

Closed extra window/tab
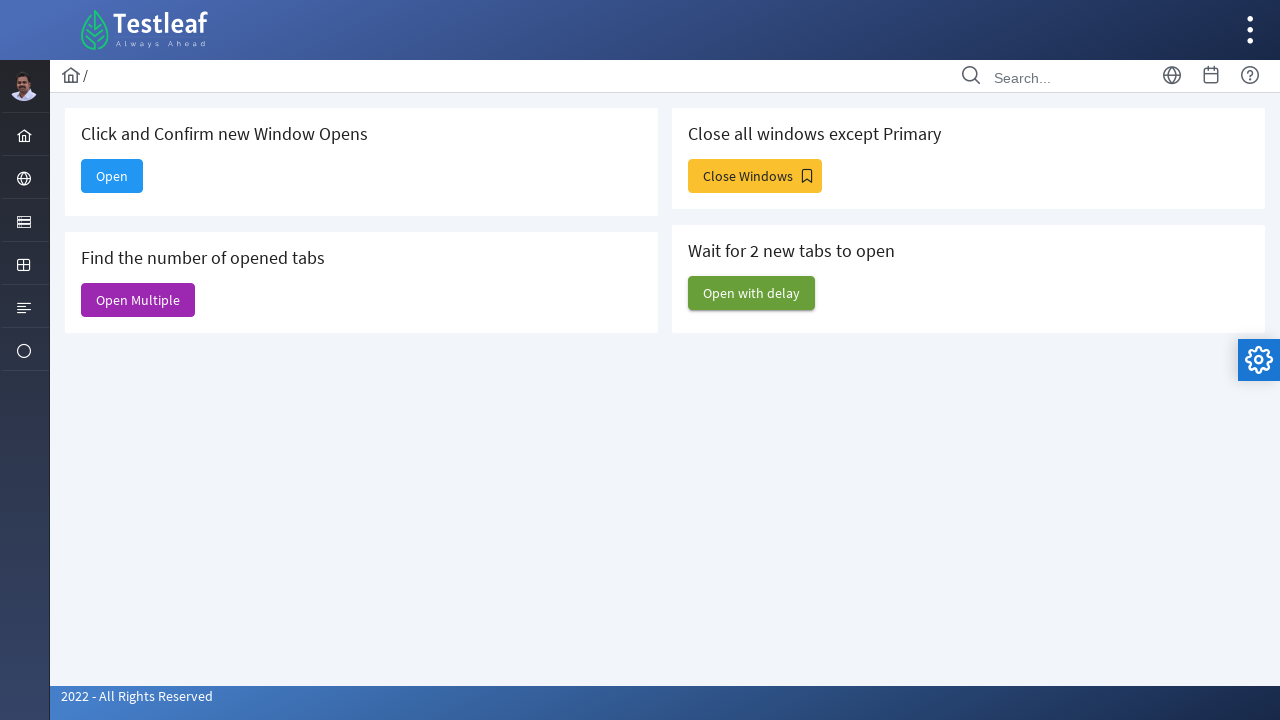

Closed extra window/tab
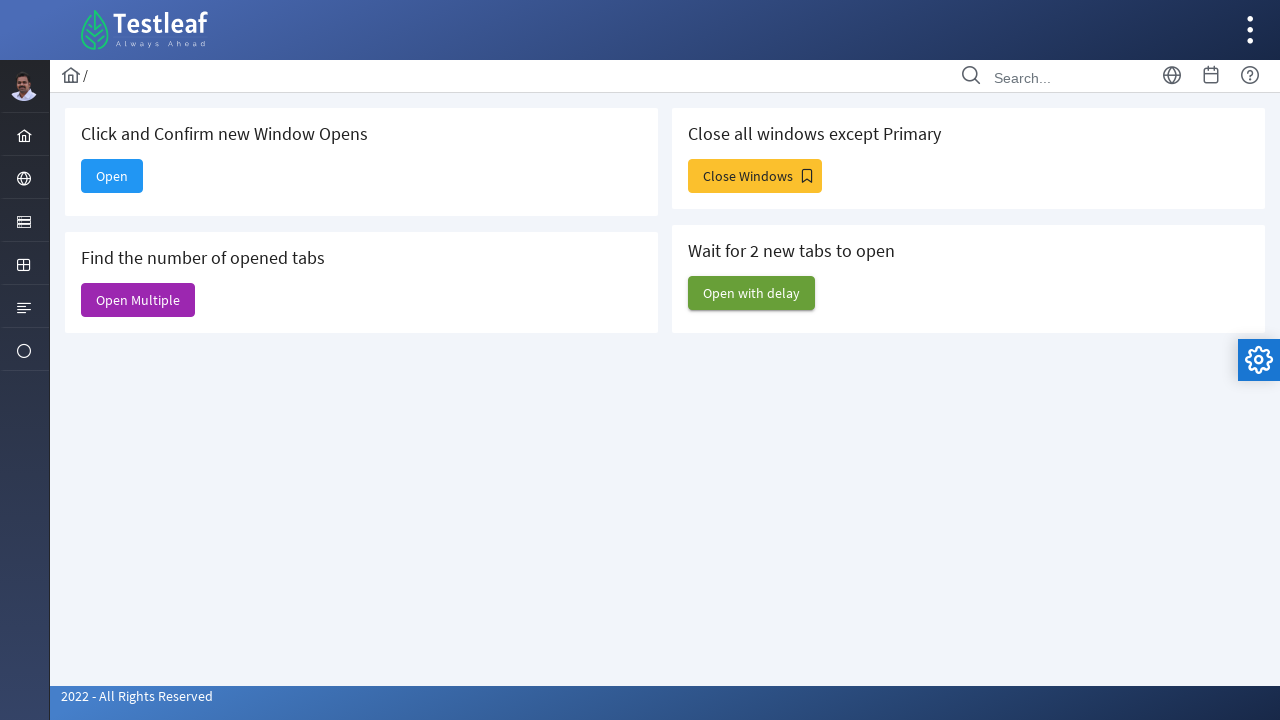

Closed extra window/tab
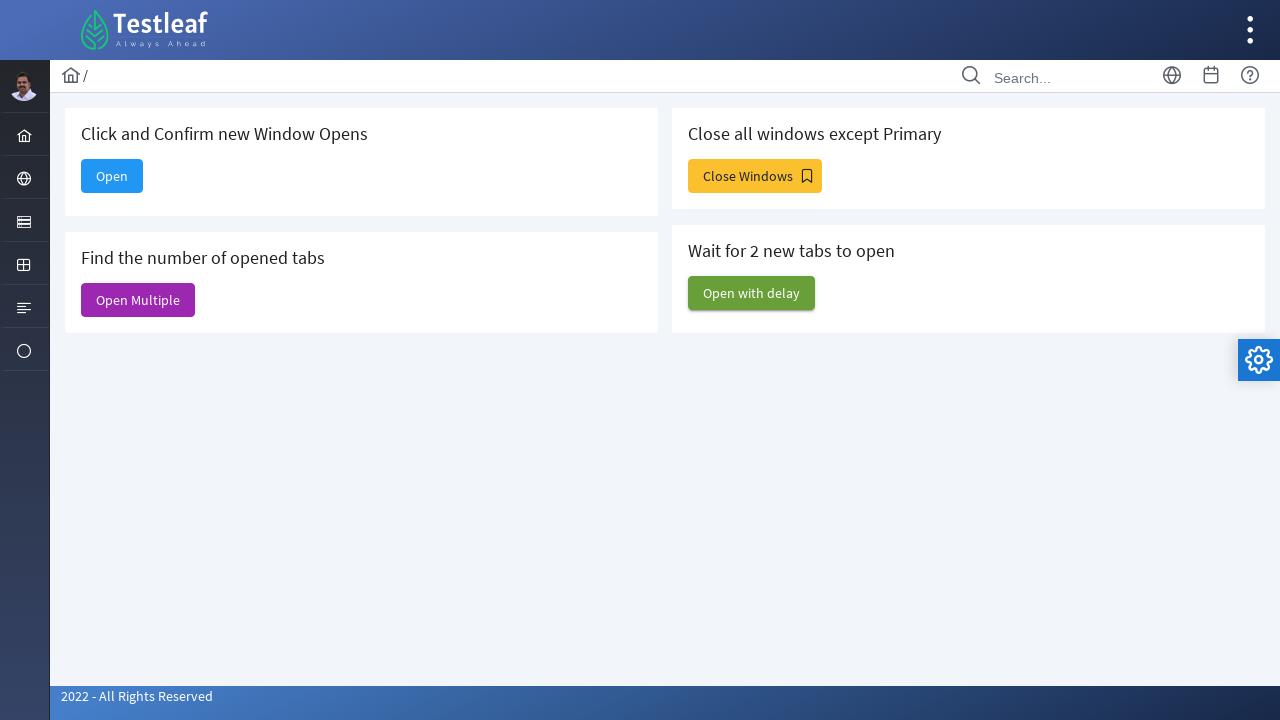

Closed extra window/tab
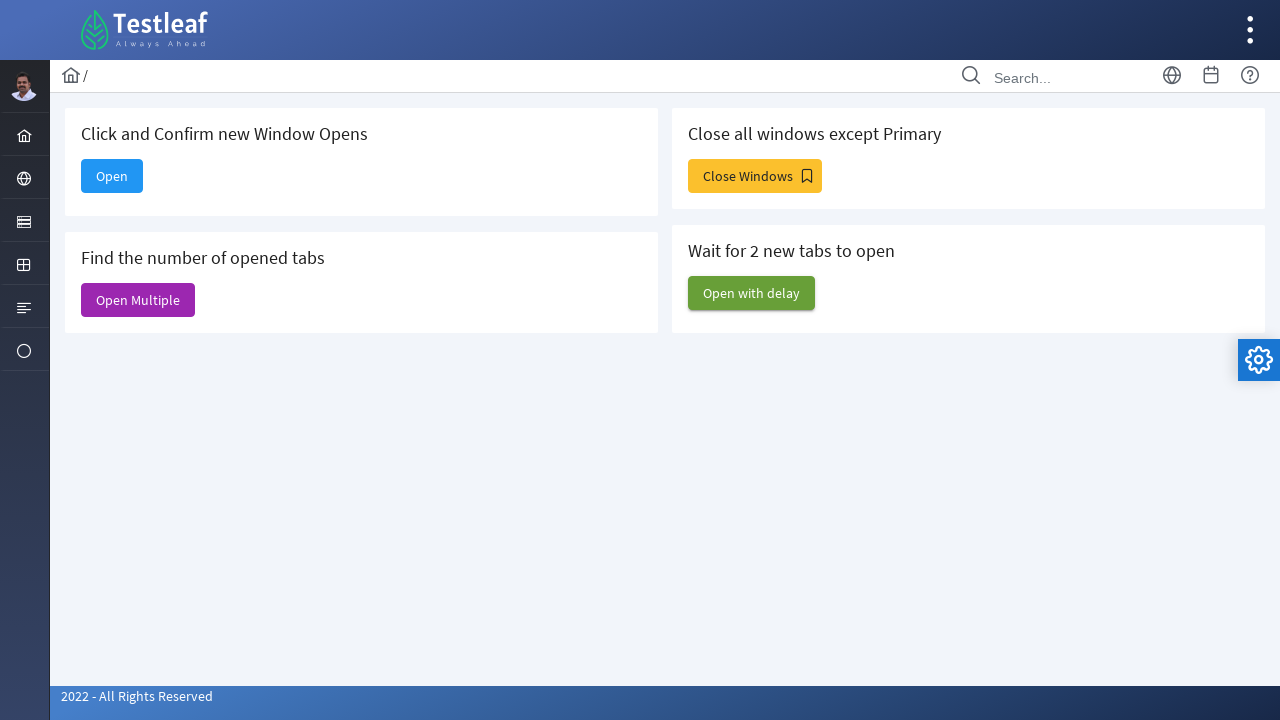

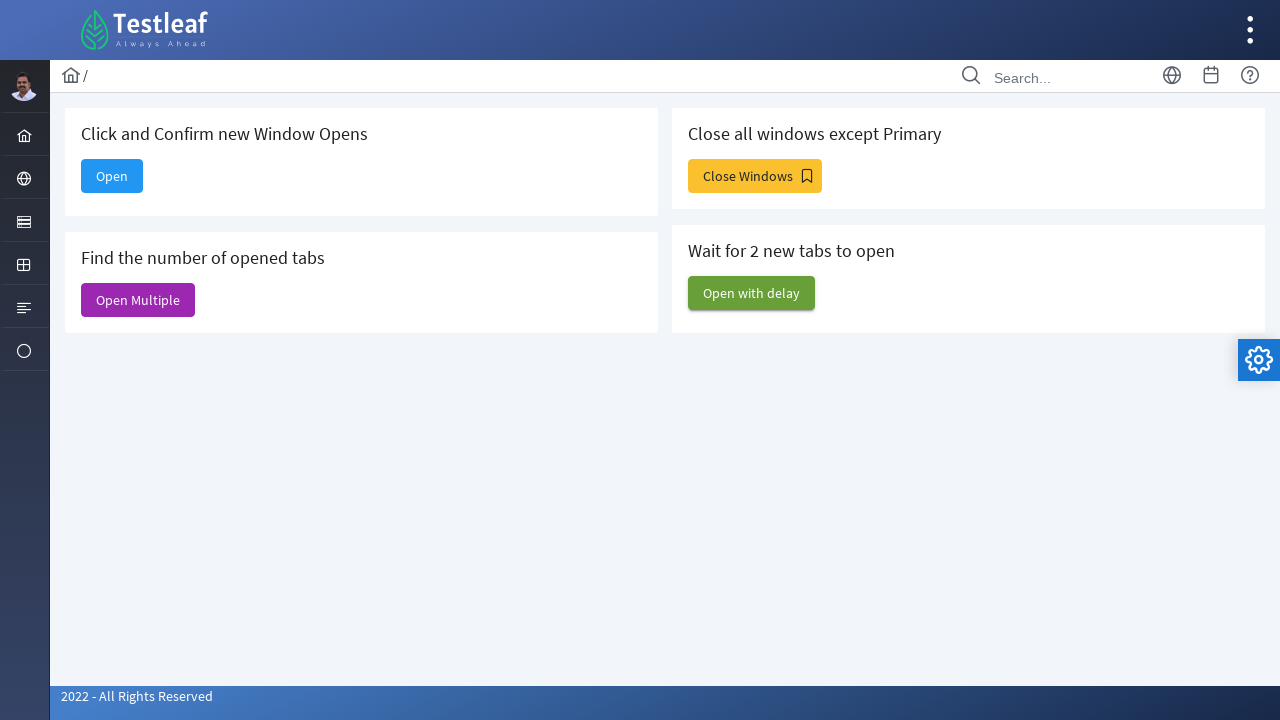